Tests YouTube playlist page by scrolling through infinite scroll to load all videos in the playlist, demonstrating lazy-loading content handling.

Starting URL: https://www.youtube.com/playlist?list=PLW_uvsSPliju_CkrMa0GEcCMs_4AYC_Ym

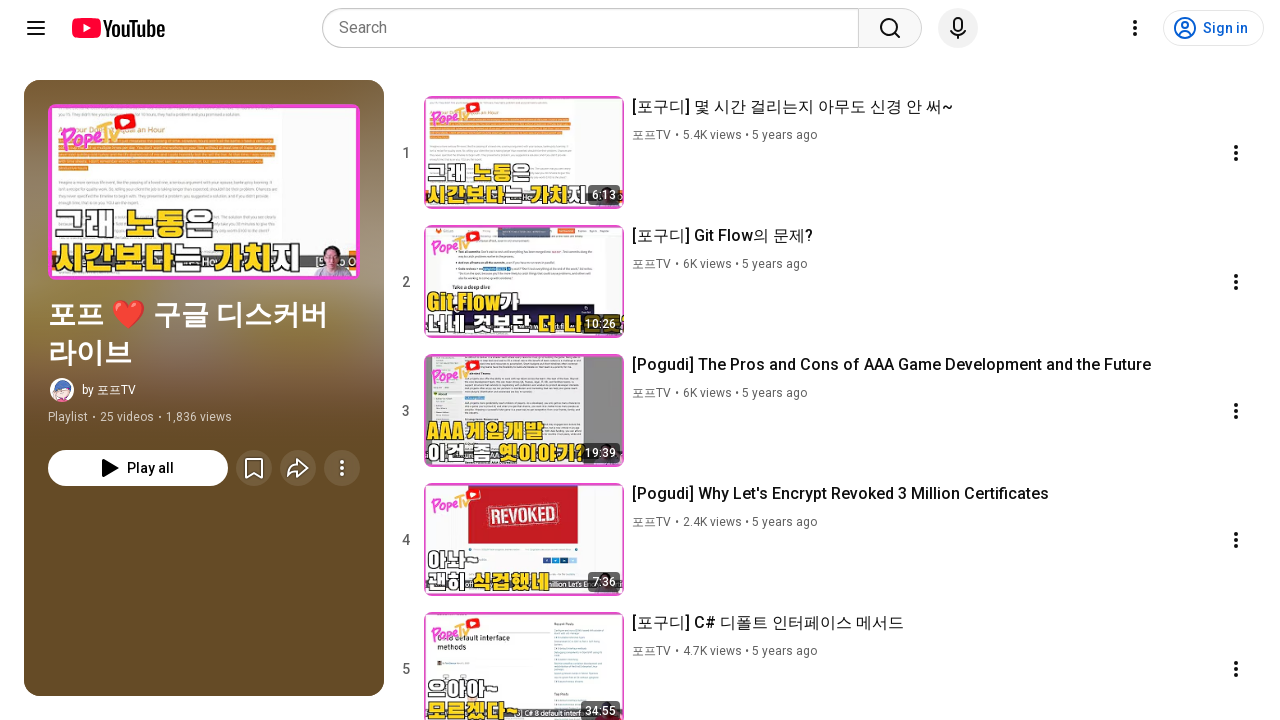

Waited for playlist video titles to load
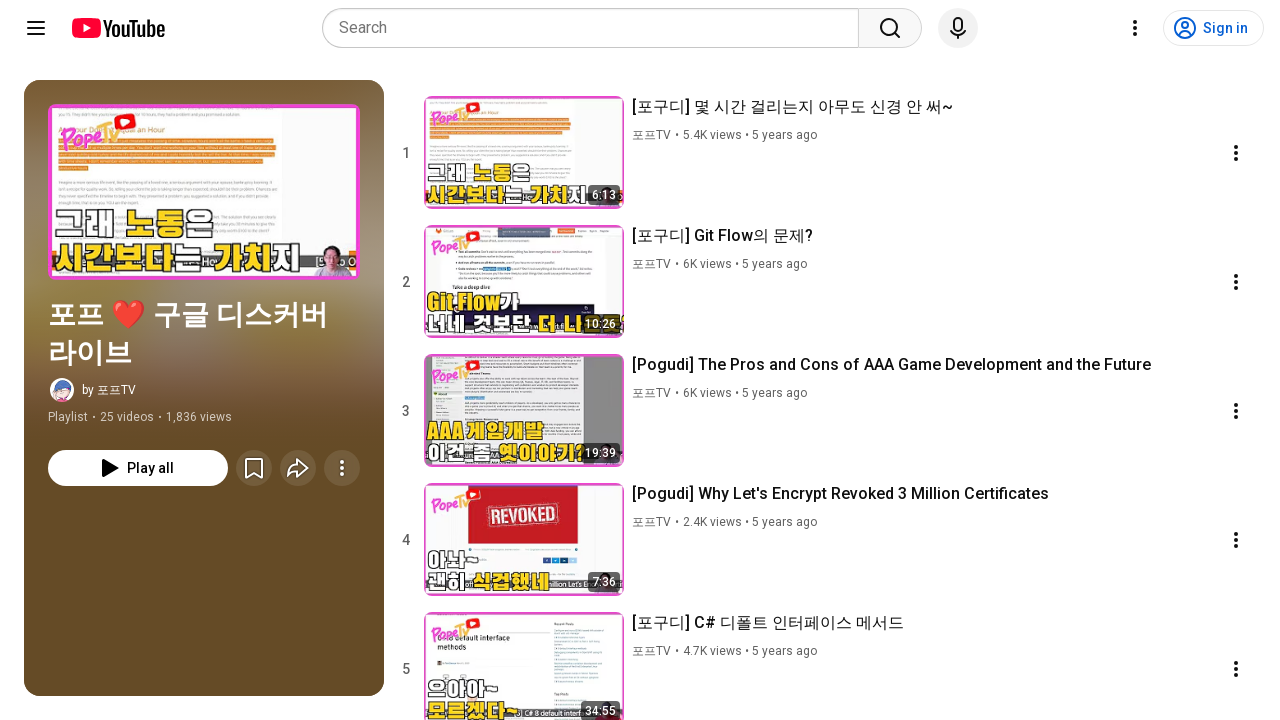

Retrieved initial scroll height
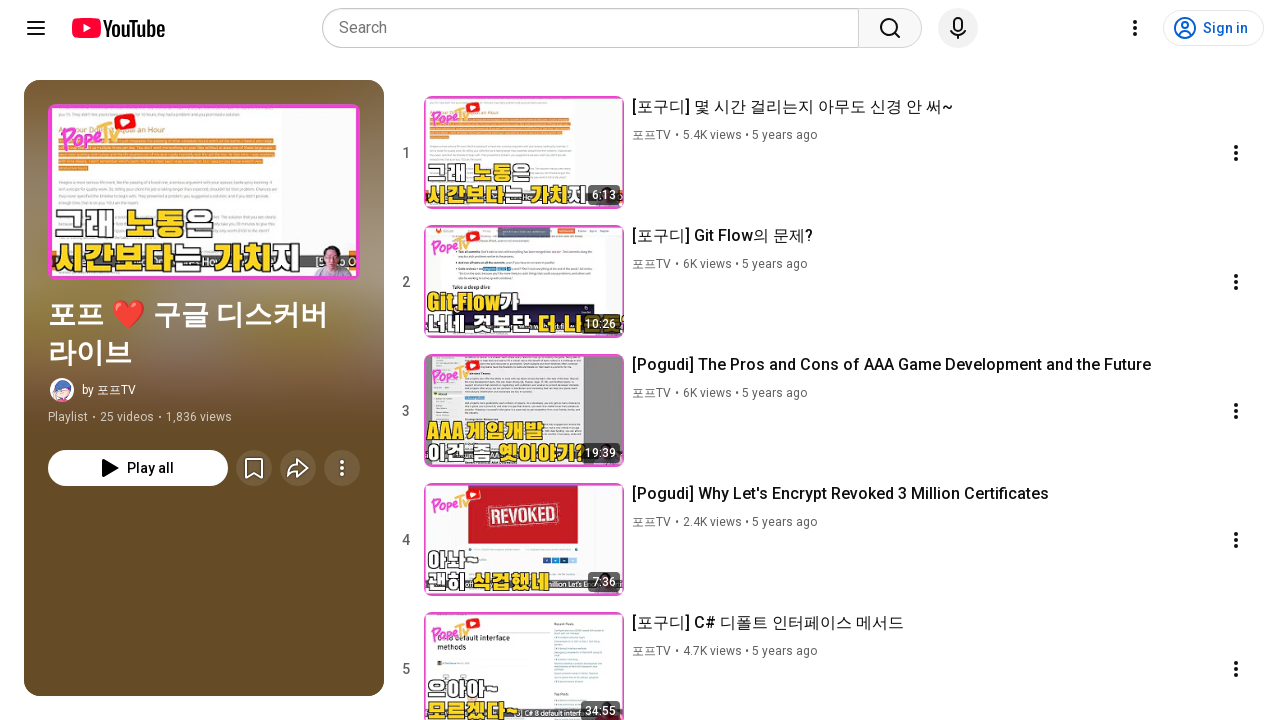

Scrolled to bottom of playlist page
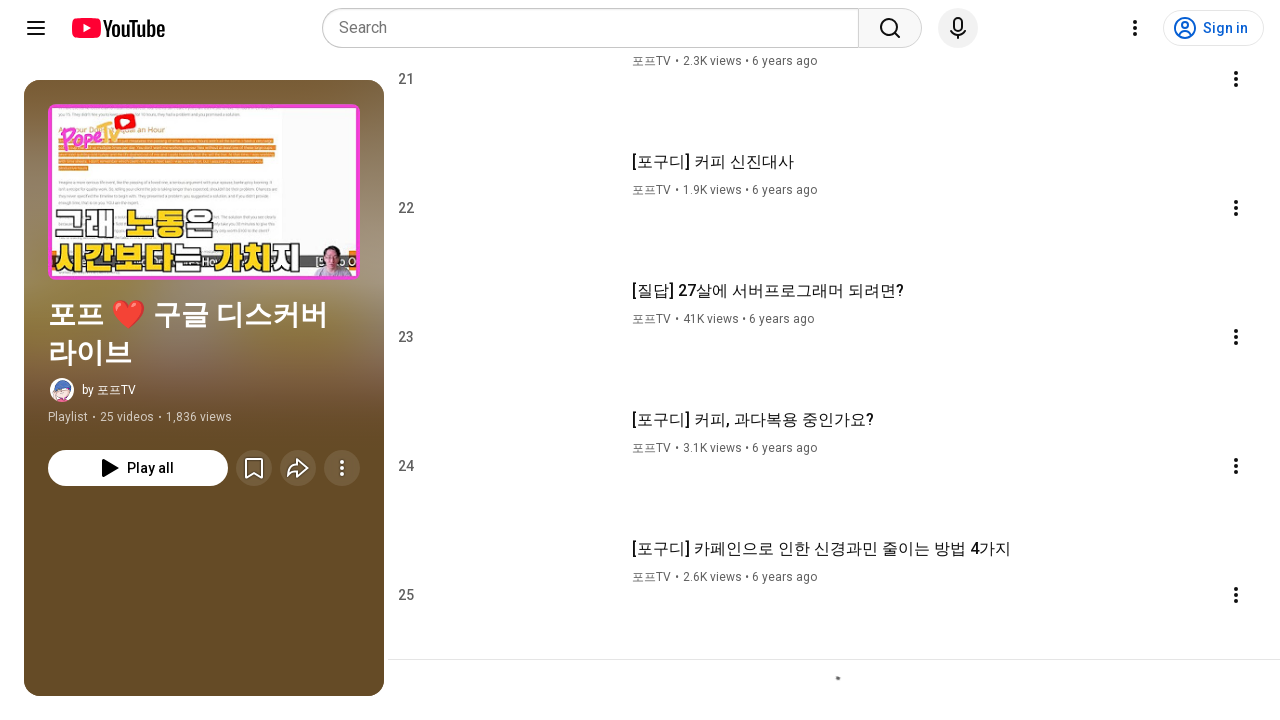

Waited 3 seconds for new content to load
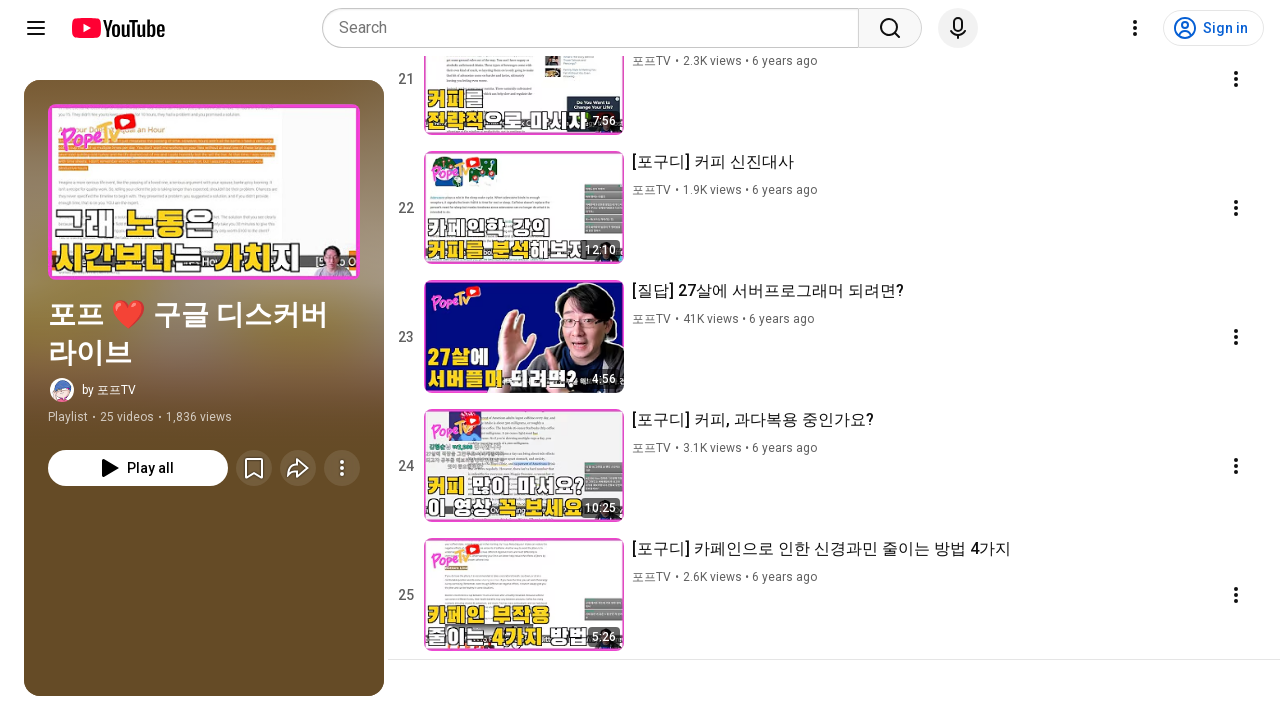

Retrieved new scroll height after loading
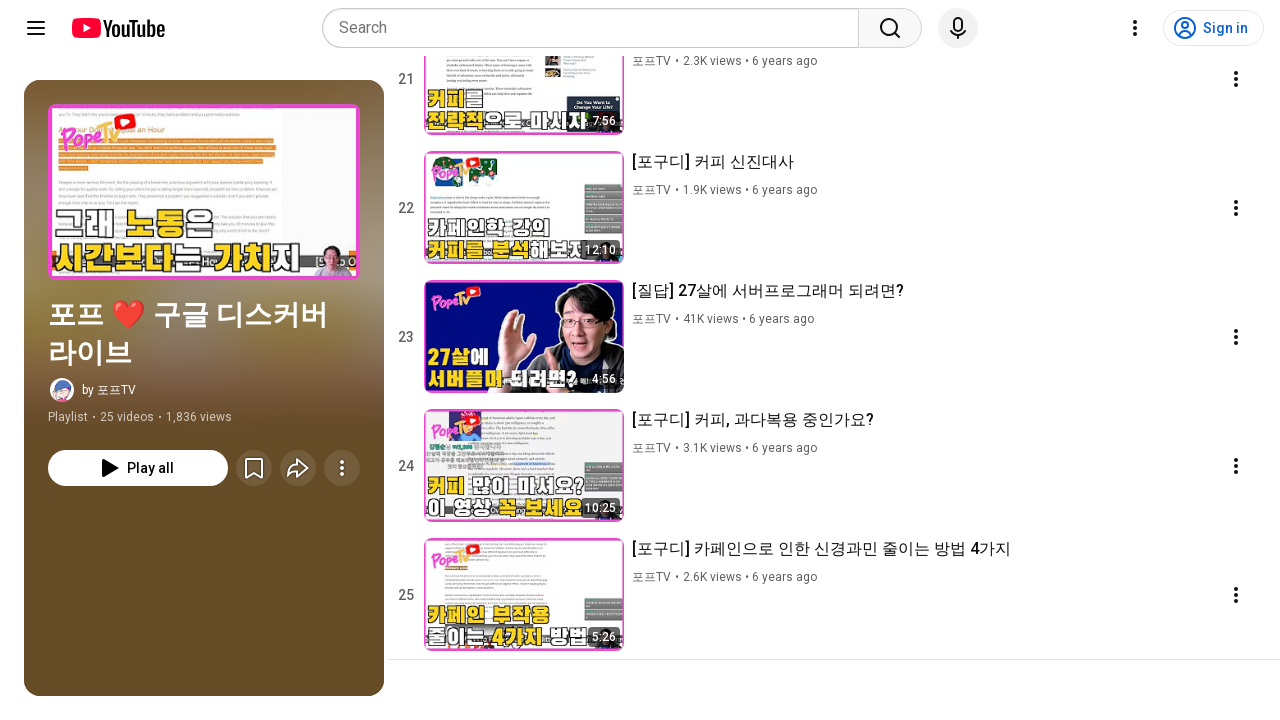

Reached end of playlist - no more videos to load
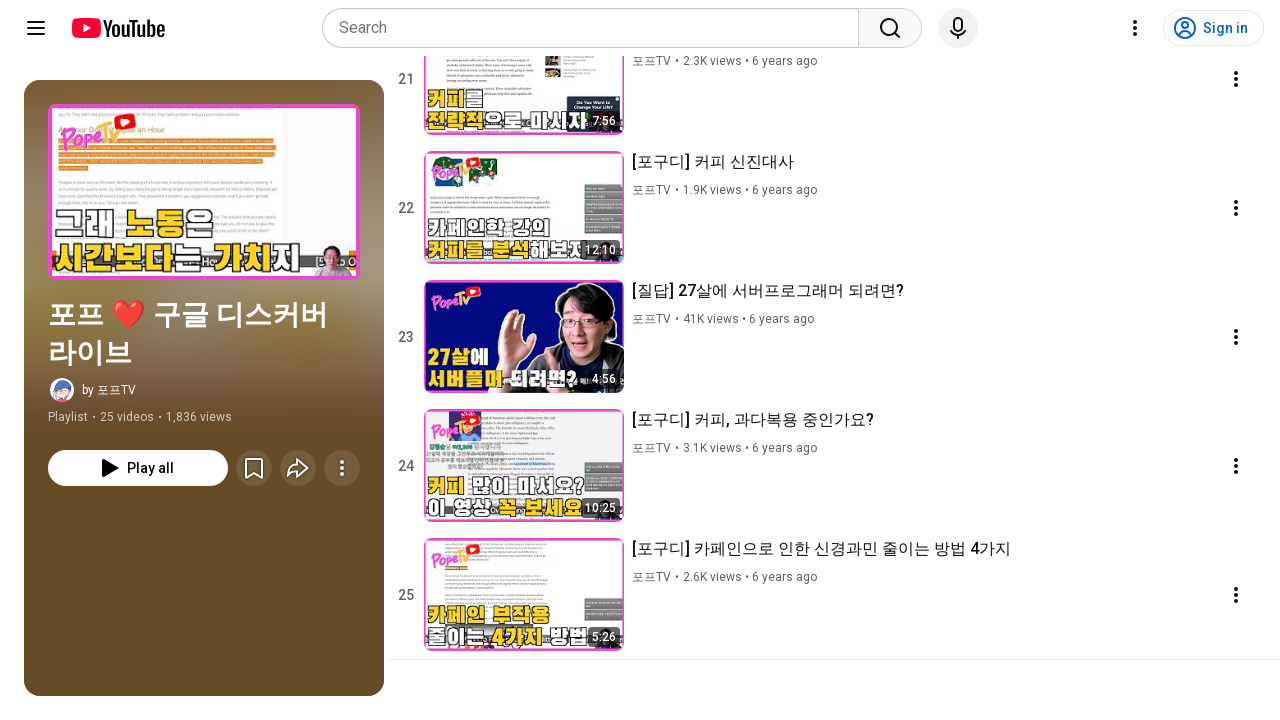

Verified all playlist videos are loaded and visible
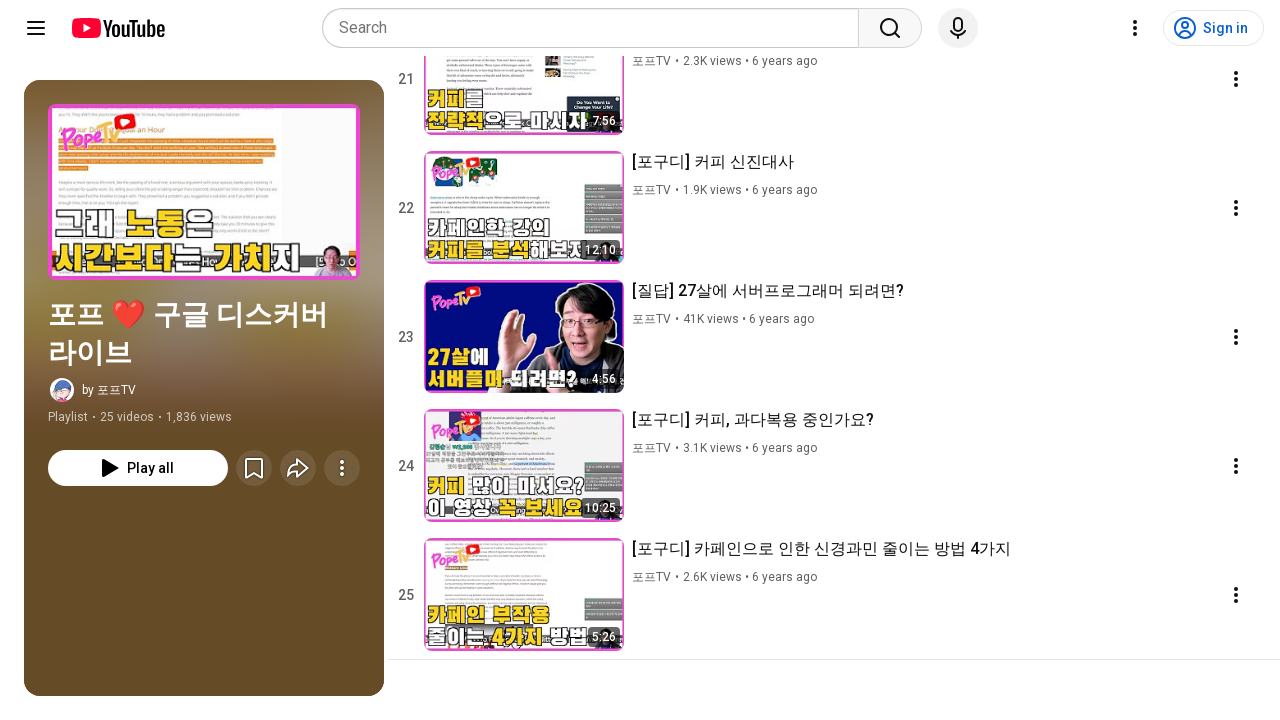

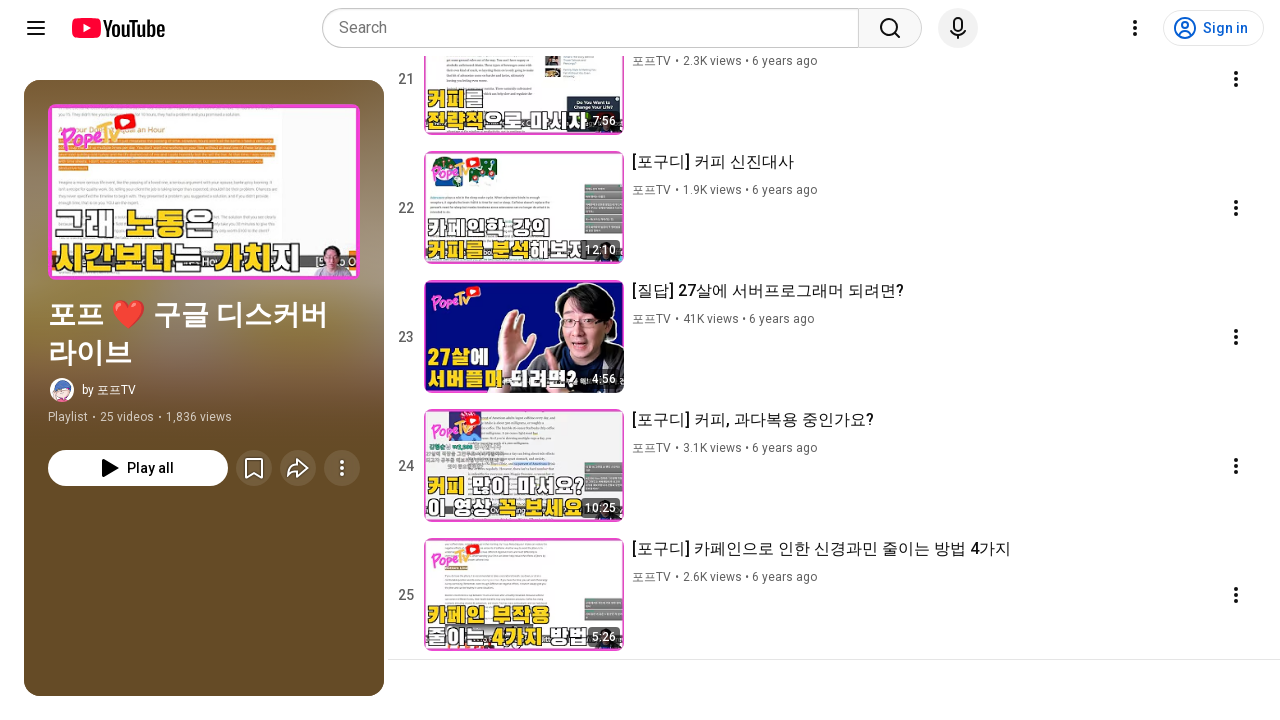